Verifies that the climbs list displays 1000 items and clicks on a random climb to view its details

Starting URL: https://cotacol.cc/climbs

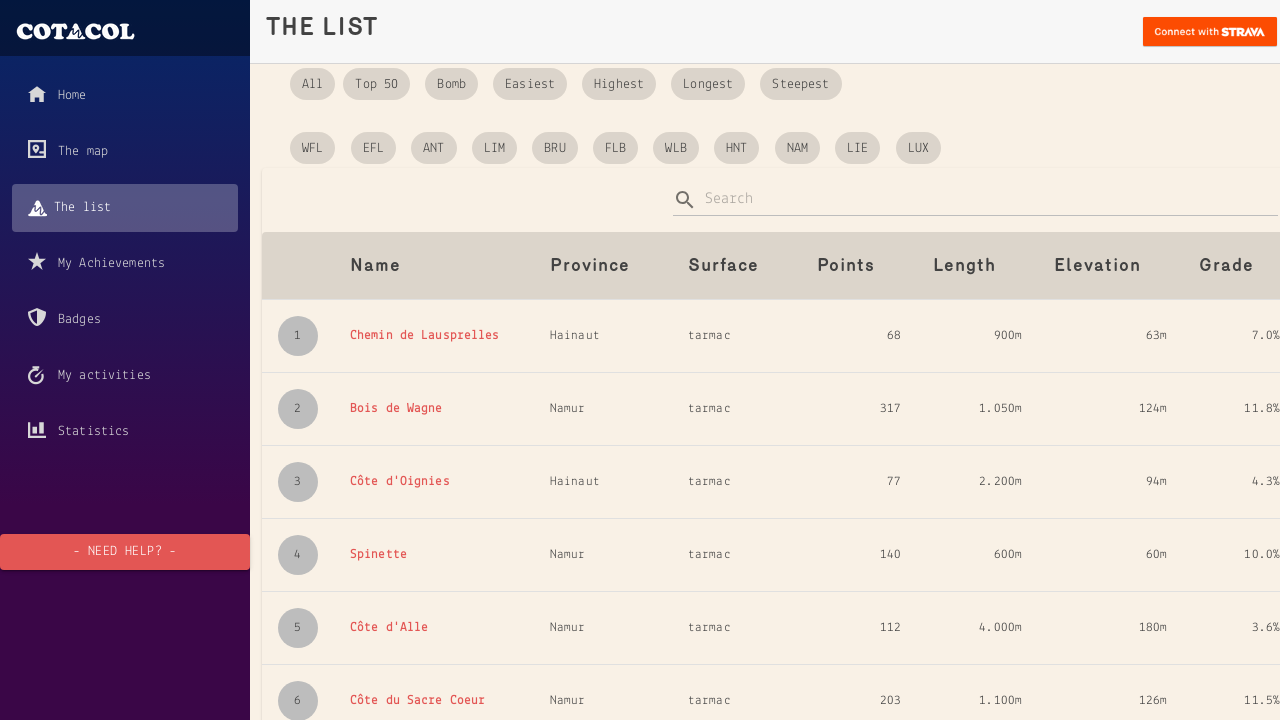

Waited for cotacol elements to load
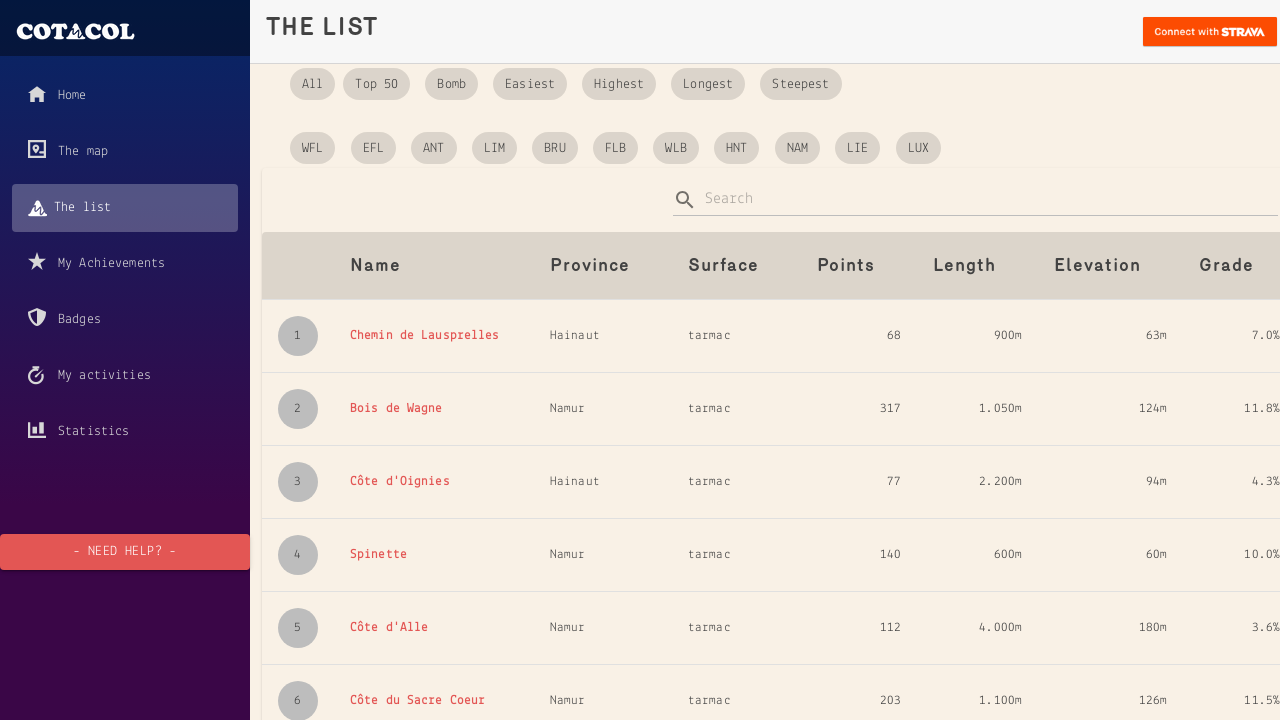

Counted cotacol elements: 1000
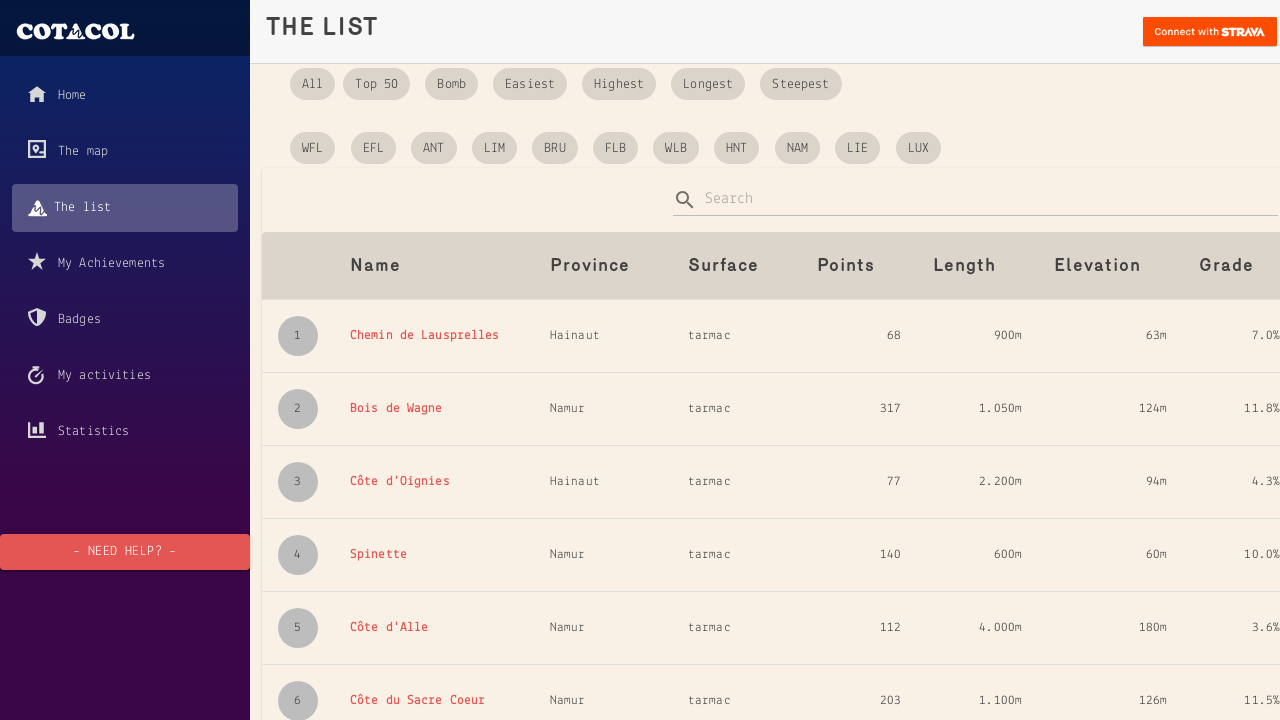

Verified that climbs list displays 1000 items
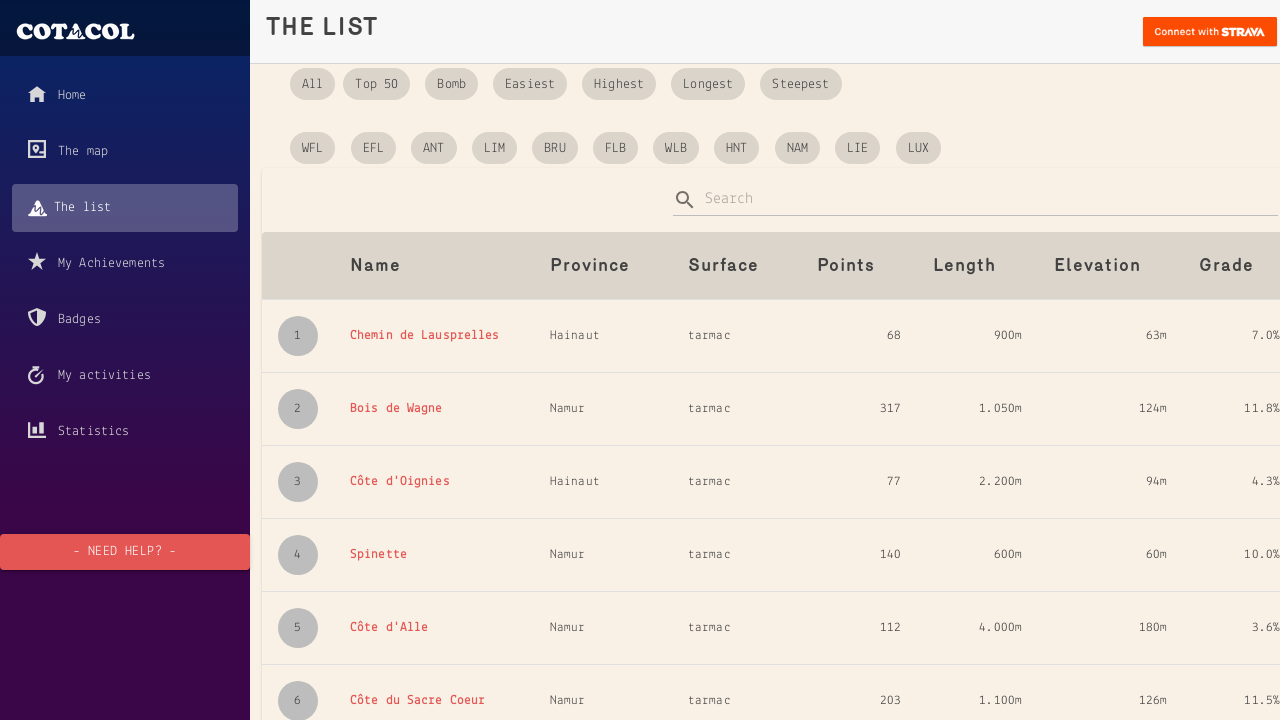

Clicked on random climb (cotacol-427) to view details at (403, 484) on #cotacol-427
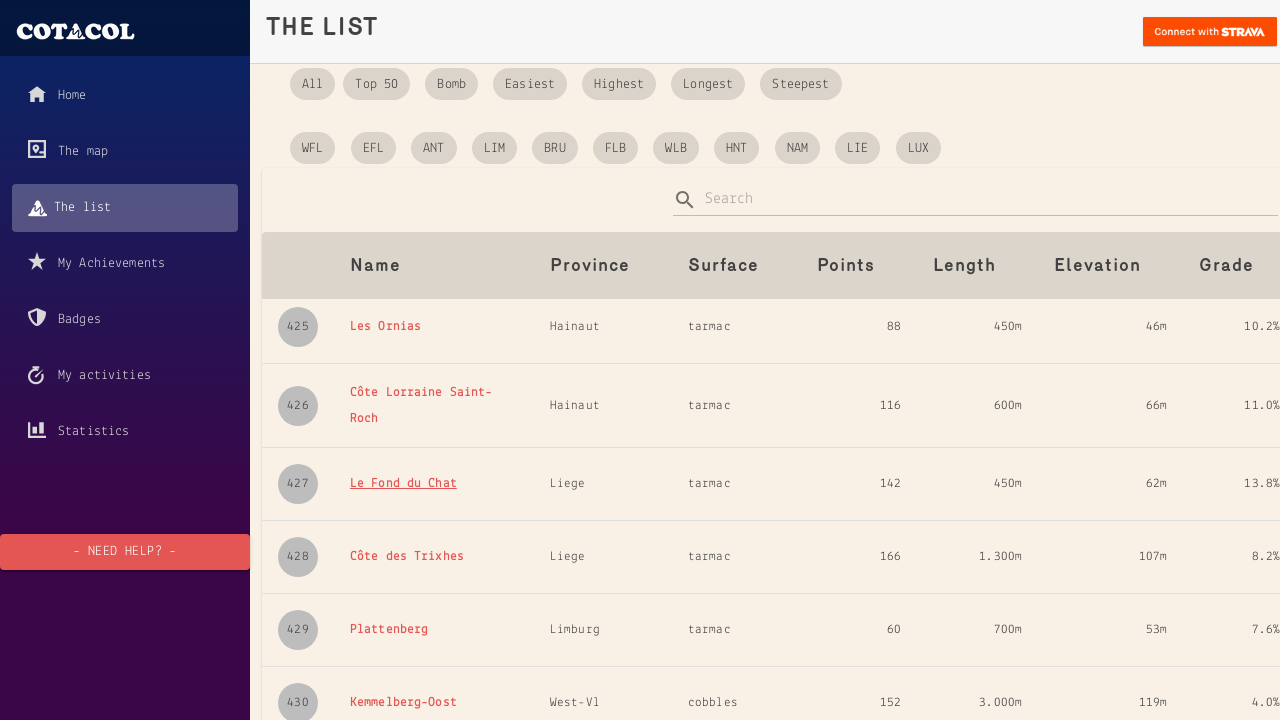

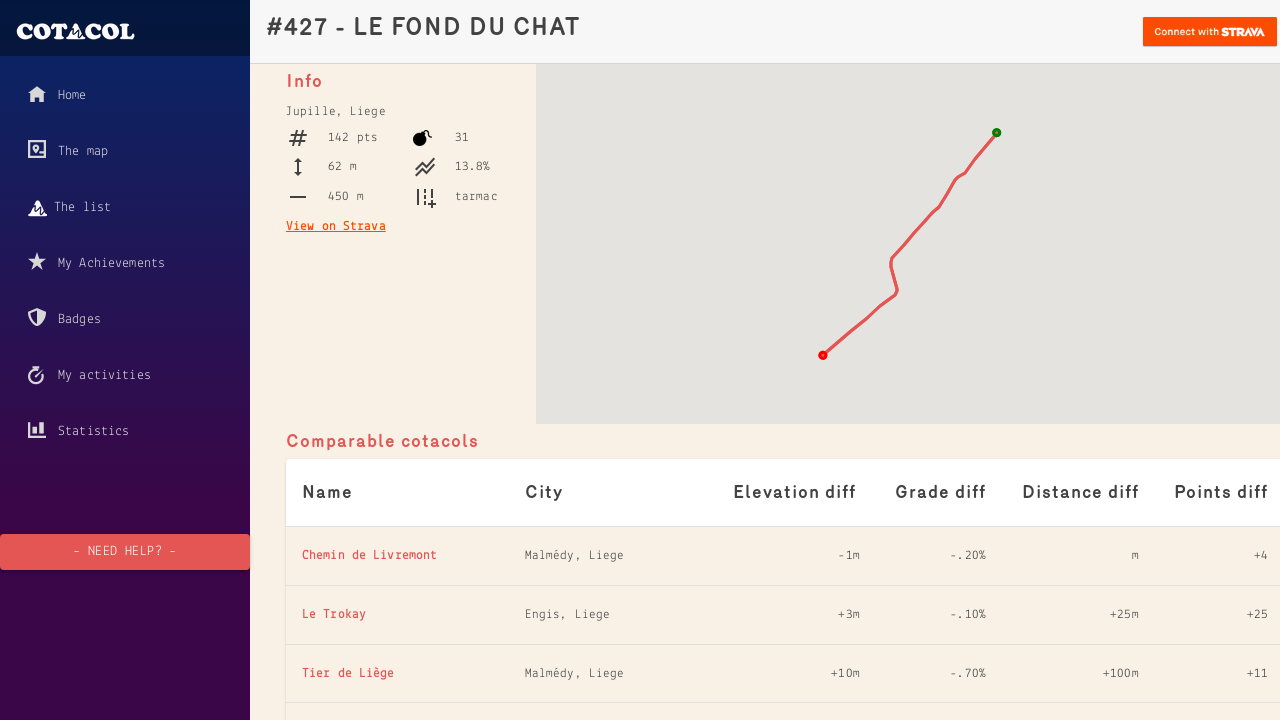